Tests clicking on the Sports hobbies checkbox on the DemoQA automation practice form page.

Starting URL: https://demoqa.com/automation-practice-form

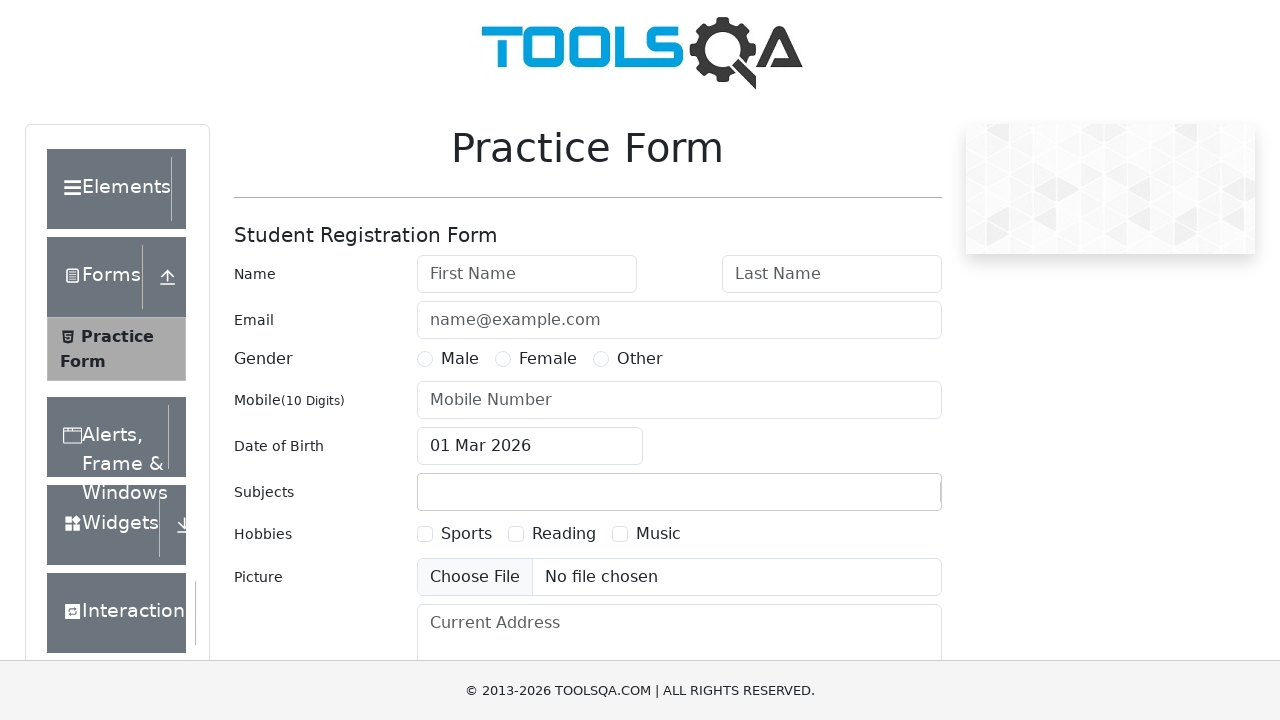

Navigated to DemoQA automation practice form page
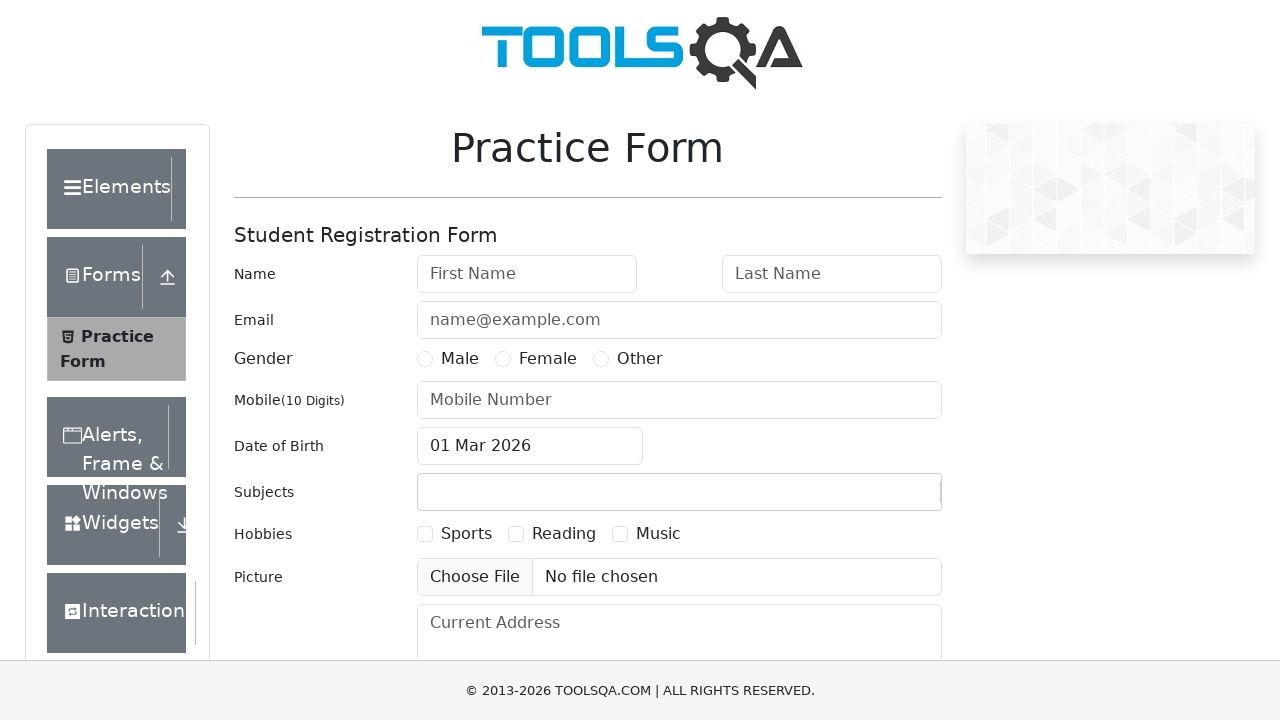

Clicked on the Sports hobbies checkbox at (425, 534) on #hobbies-checkbox-1
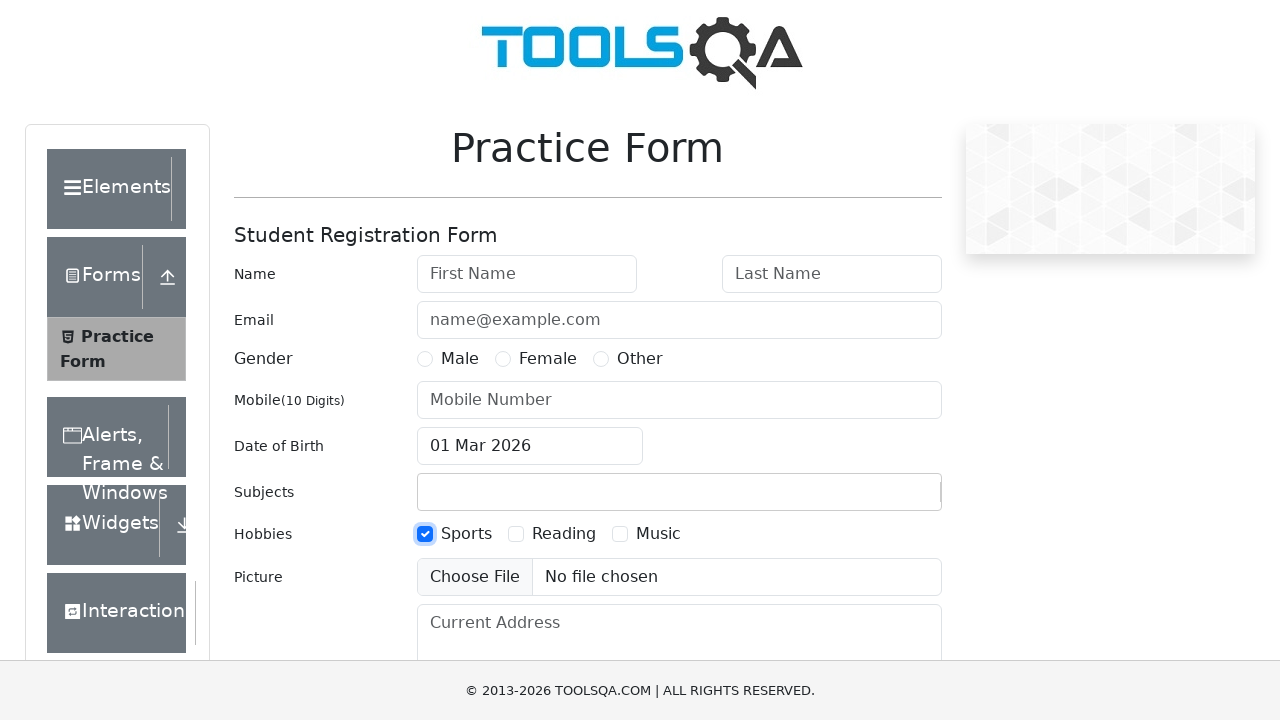

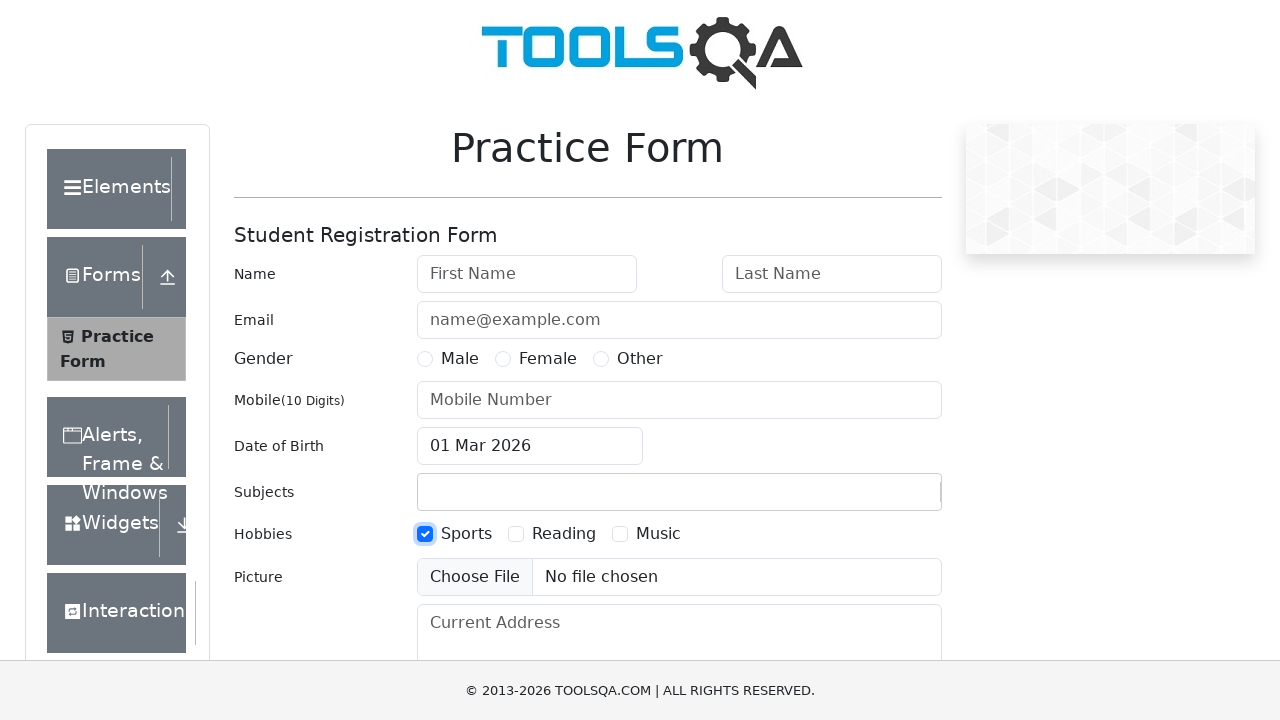